Tests mouse hover functionality by hovering over an element and clicking a revealed link

Starting URL: https://codenboxautomationlab.com/practice/

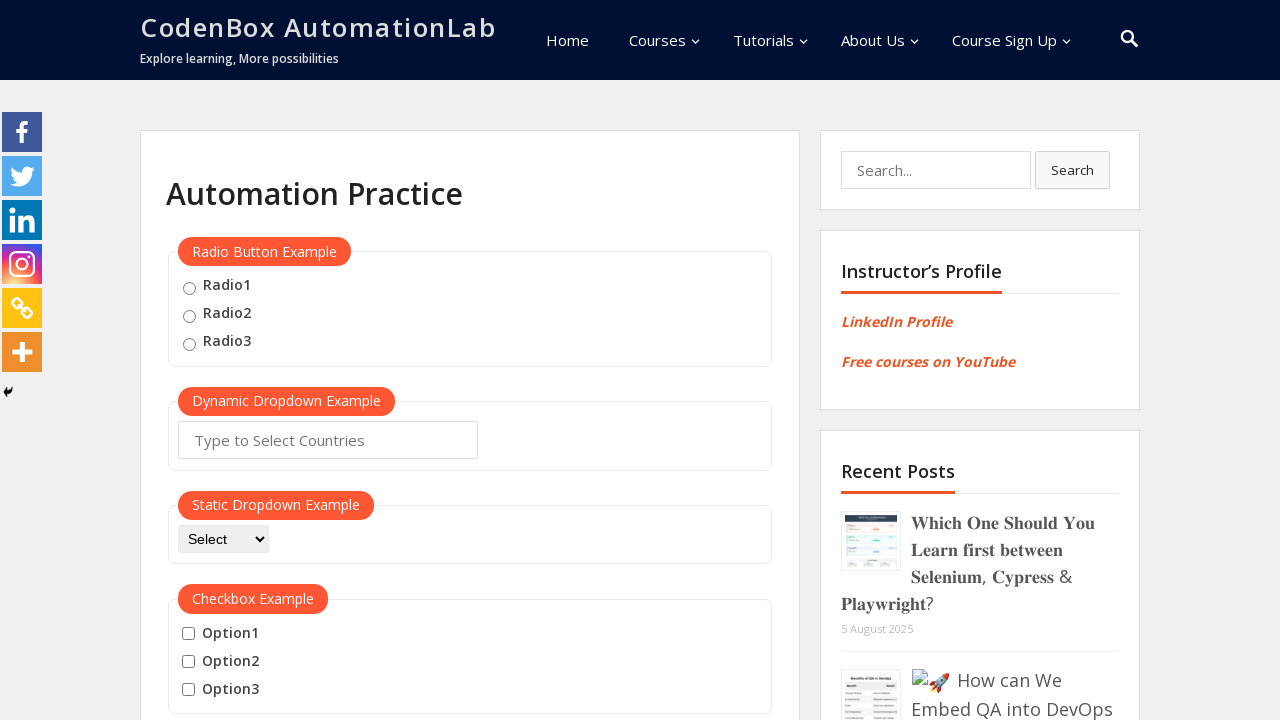

Scrolled page to position 1800 to locate hover element
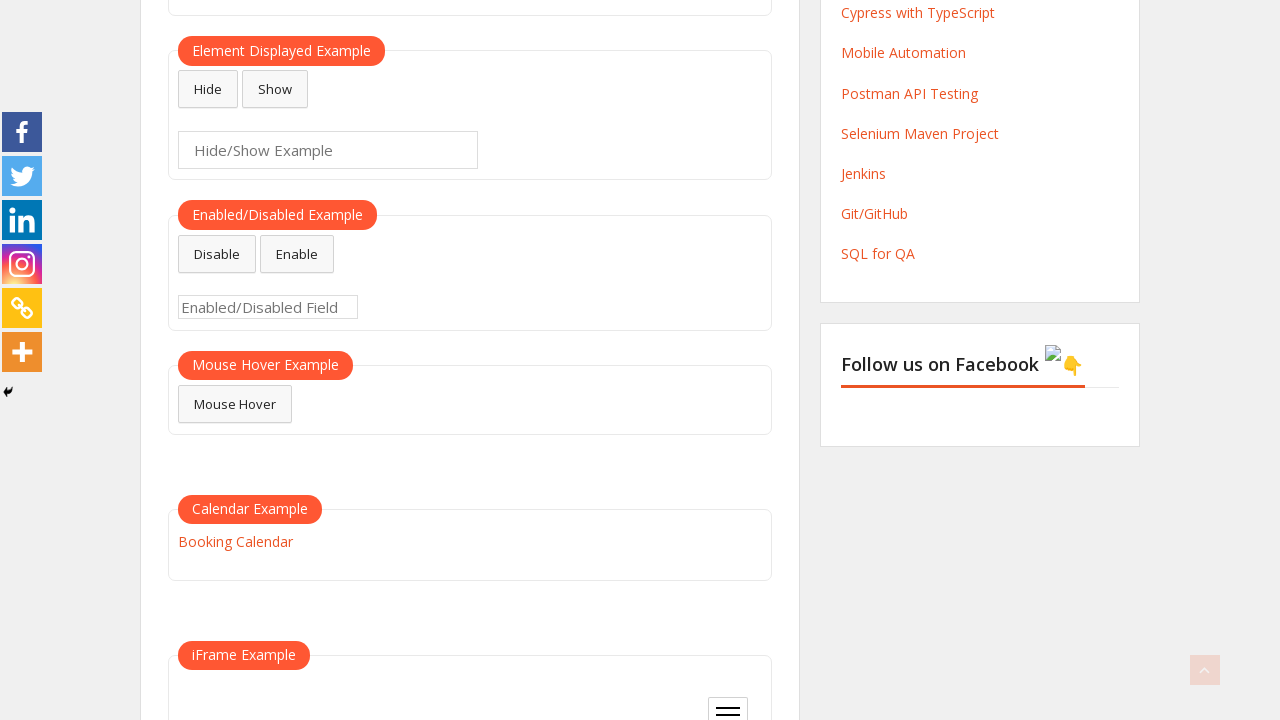

Waited 2 seconds for page to settle after scrolling
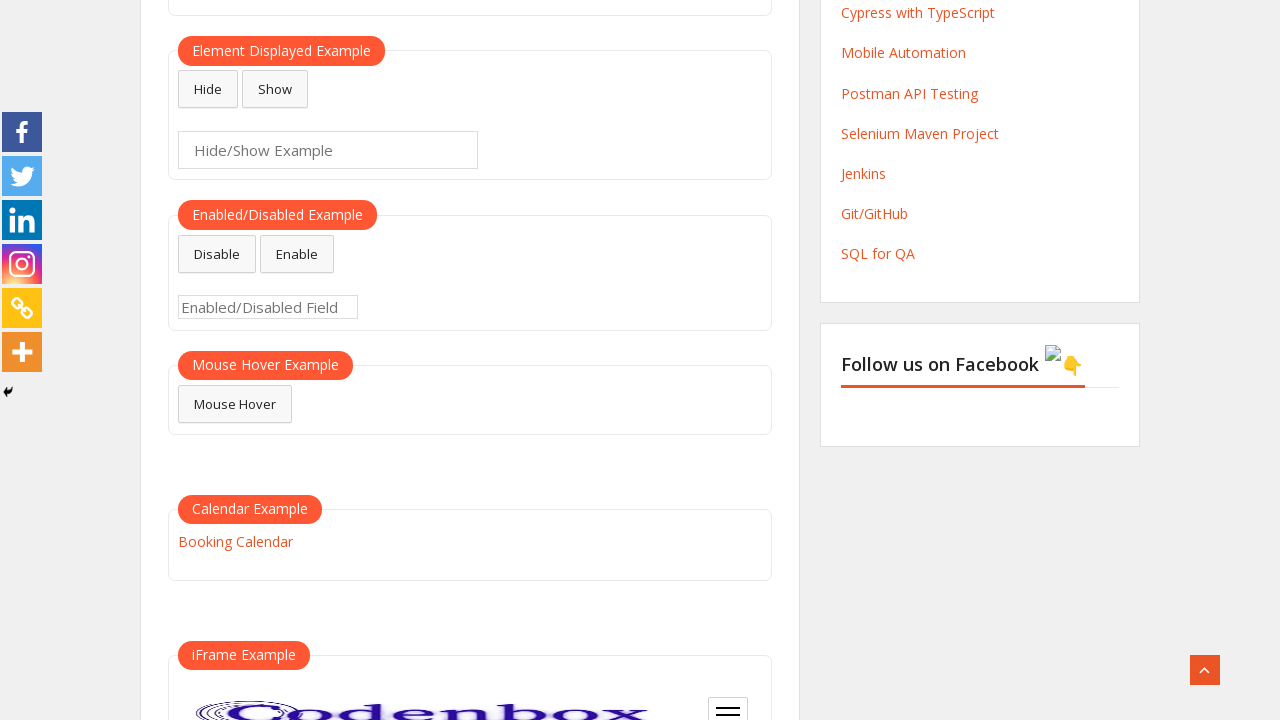

Hovered over #mousehover element to reveal hidden link at (235, 404) on #mousehover
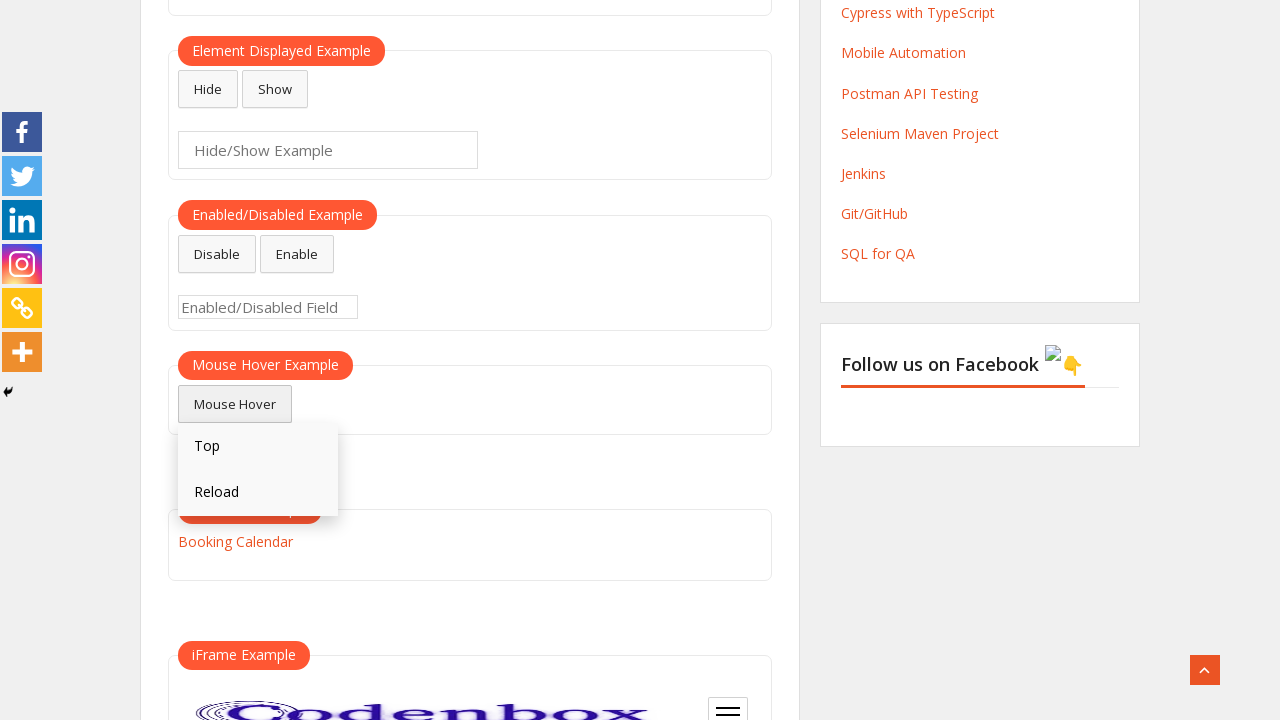

Waited 1 second for hover state to fully render
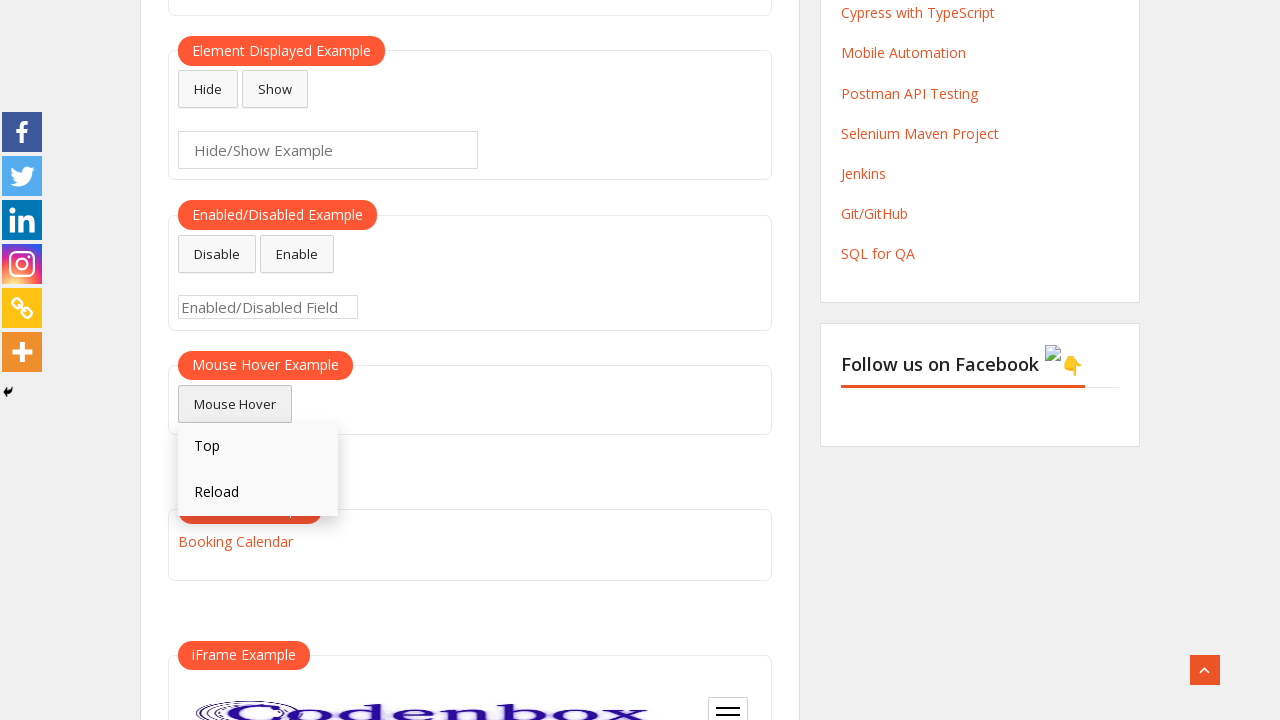

Clicked on revealed 'Relo' link after hover at (258, 493) on text=Relo
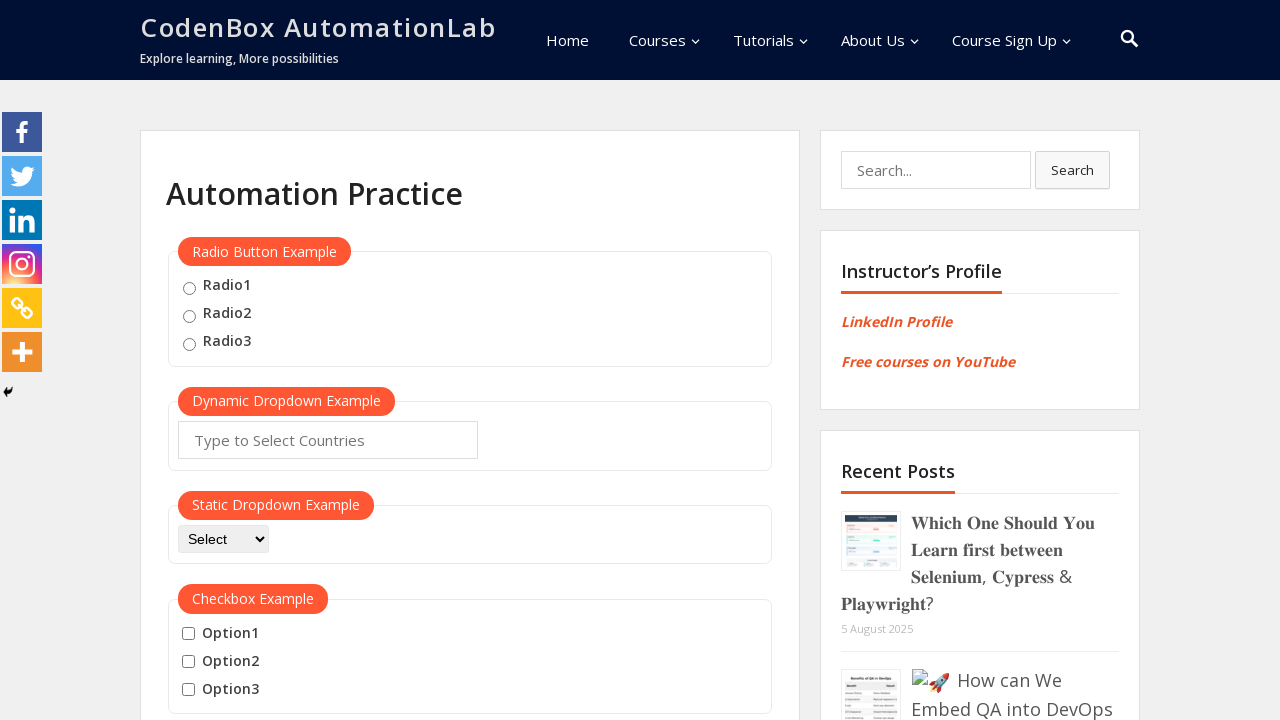

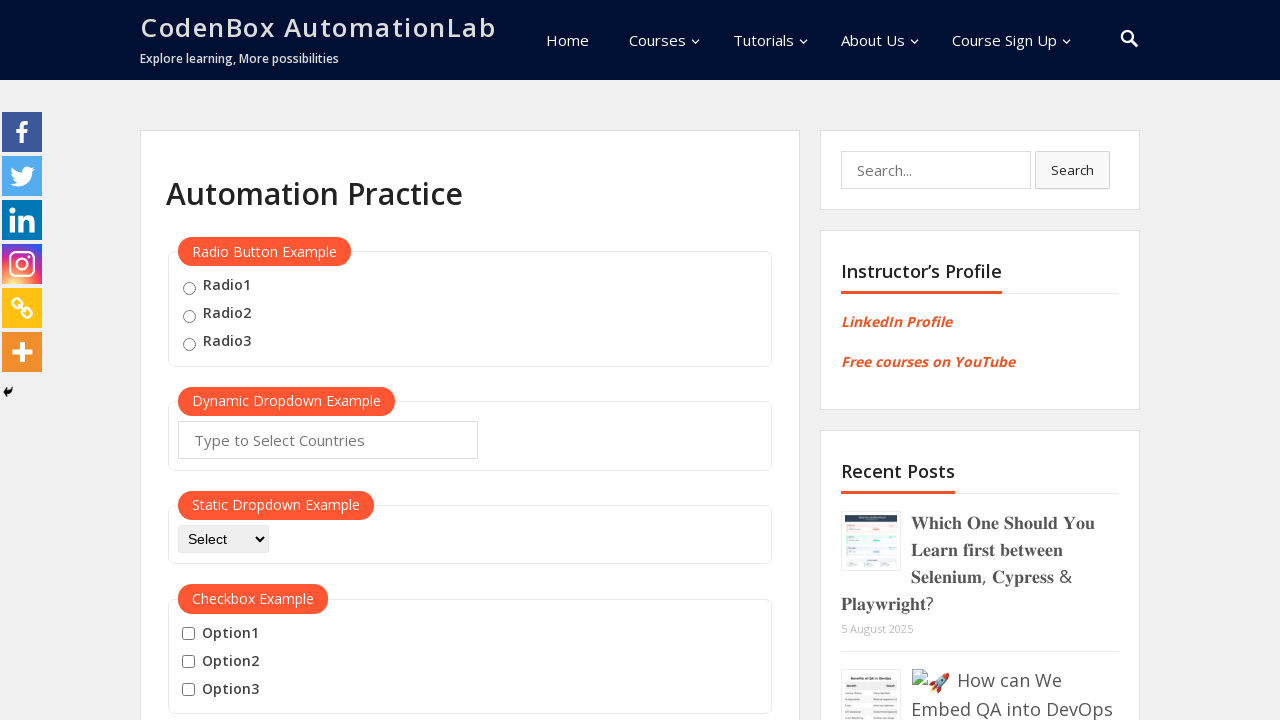